Tests a math challenge form by reading a value, calculating a mathematical result, filling the answer, checking a checkbox, selecting a radio button, and submitting the form

Starting URL: http://suninjuly.github.io/math.html

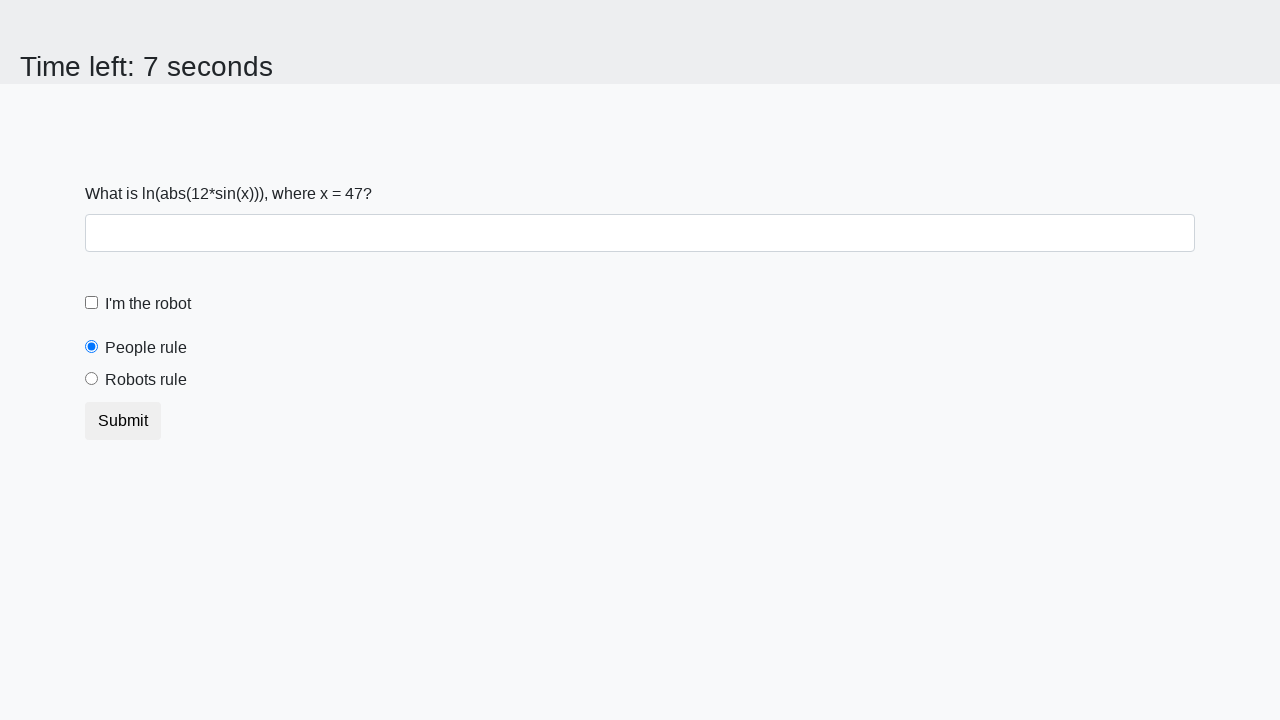

Located the input value element
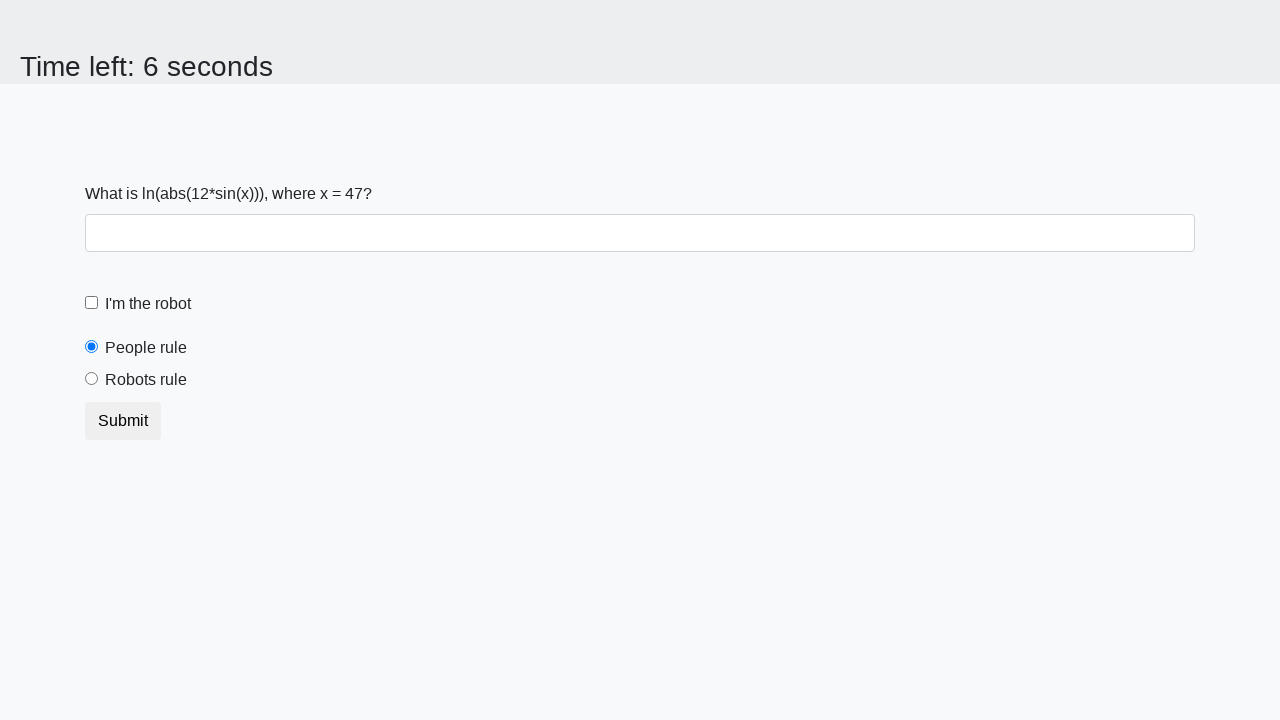

Read input value from page: 47
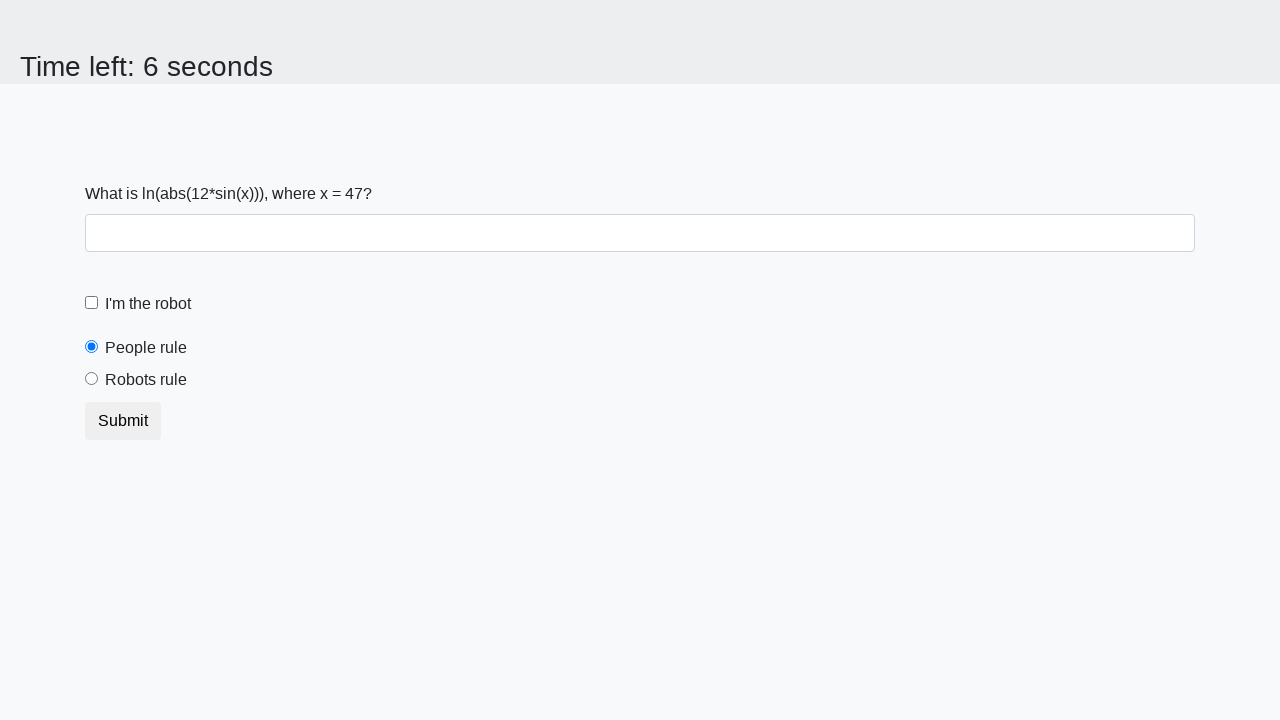

Calculated mathematical result: 0.39398443866540417
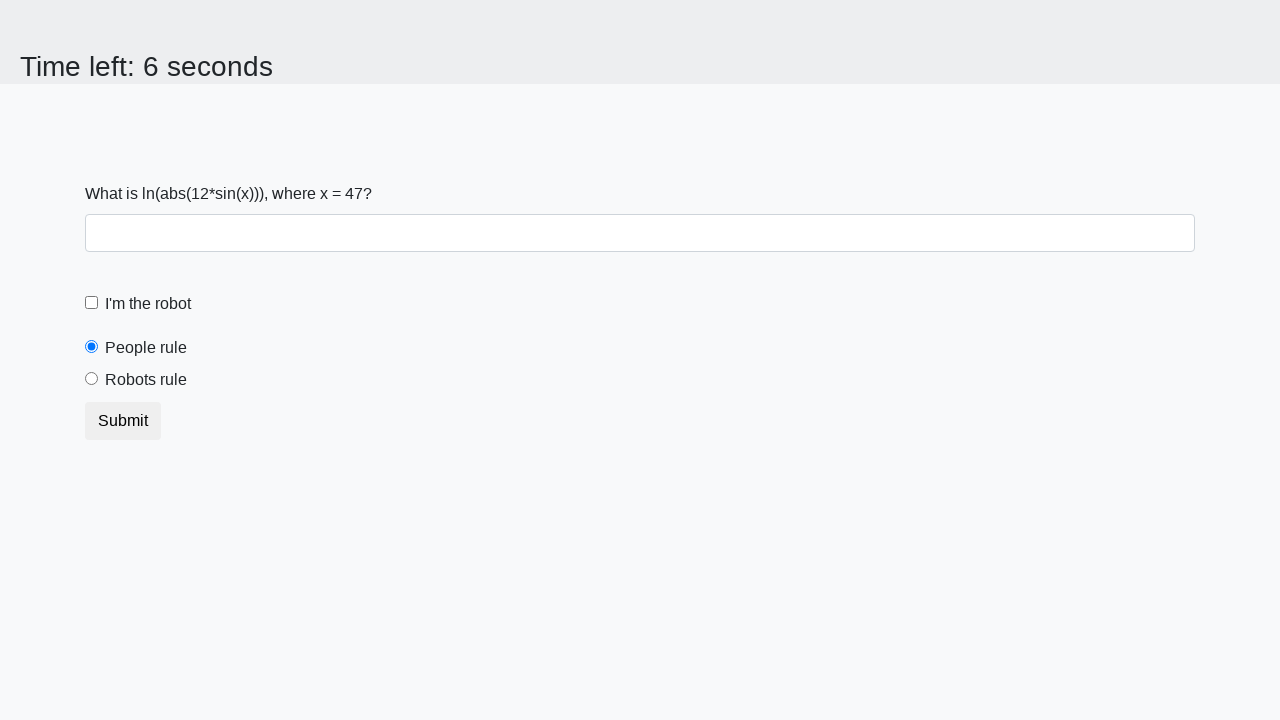

Filled answer field with calculated value on input#answer
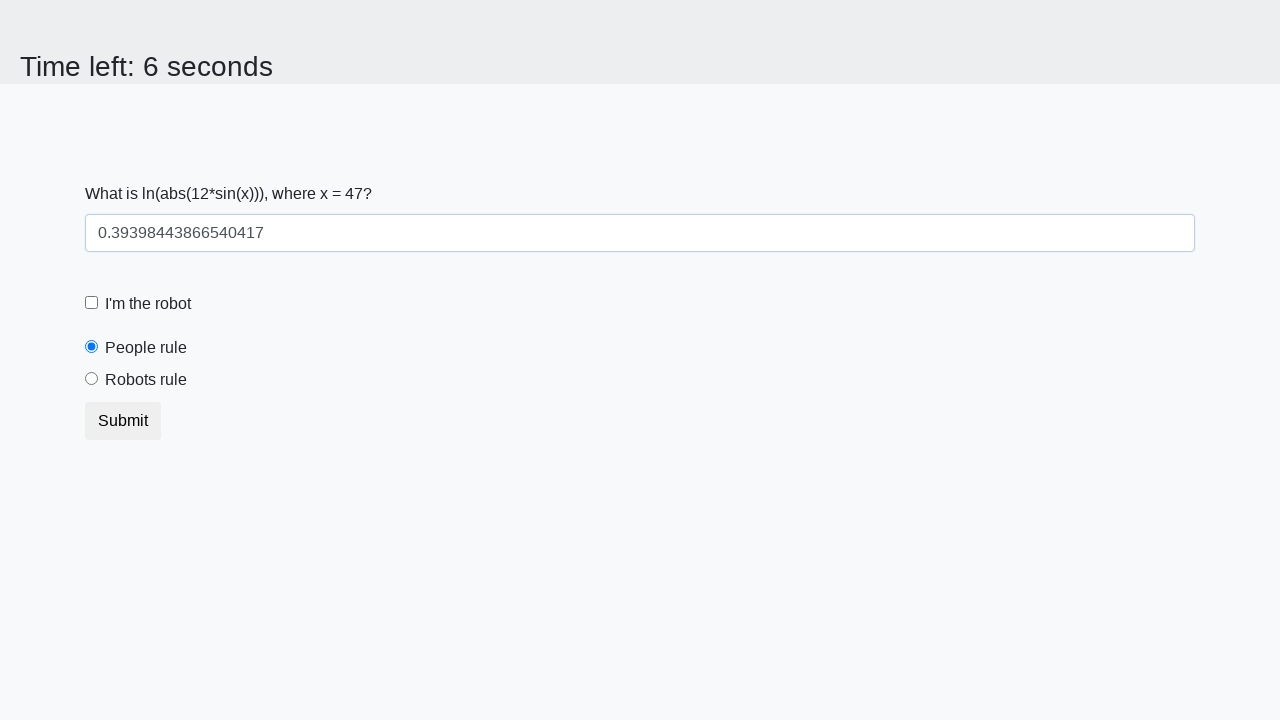

Checked the robot checkbox at (148, 304) on label[for="robotCheckbox"]
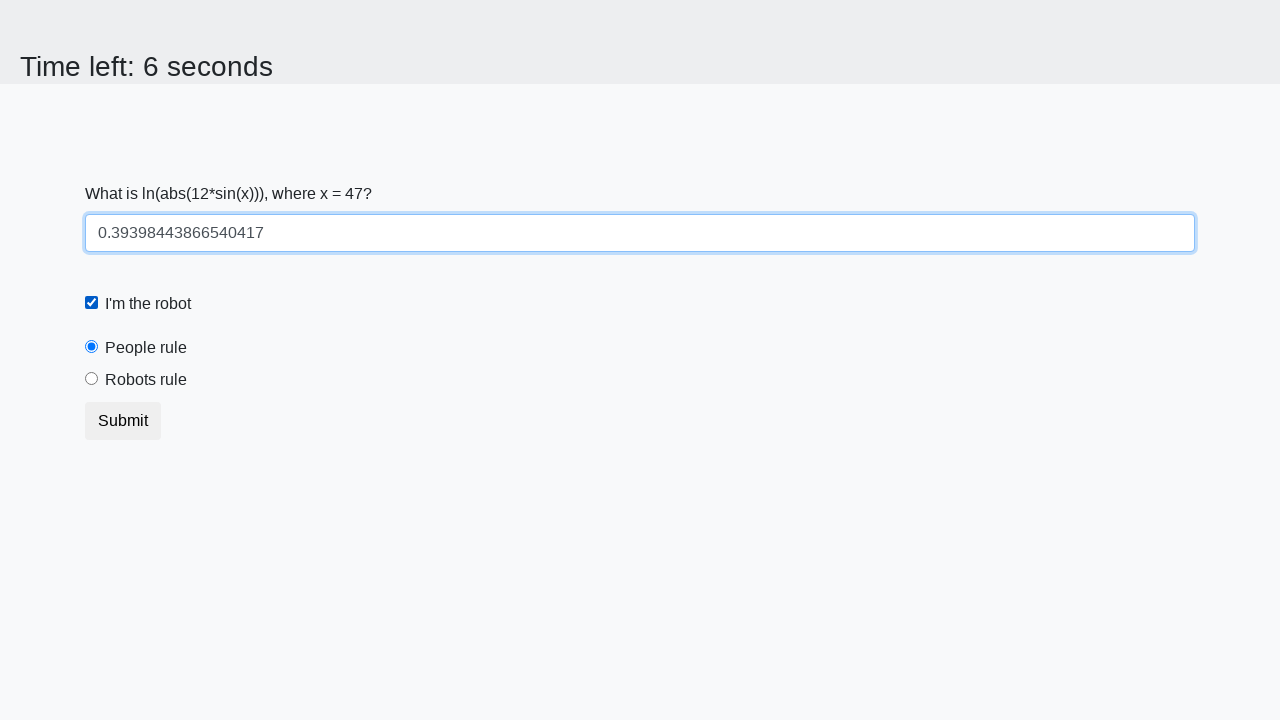

Selected the robots radio button at (92, 379) on input[value="robots"]
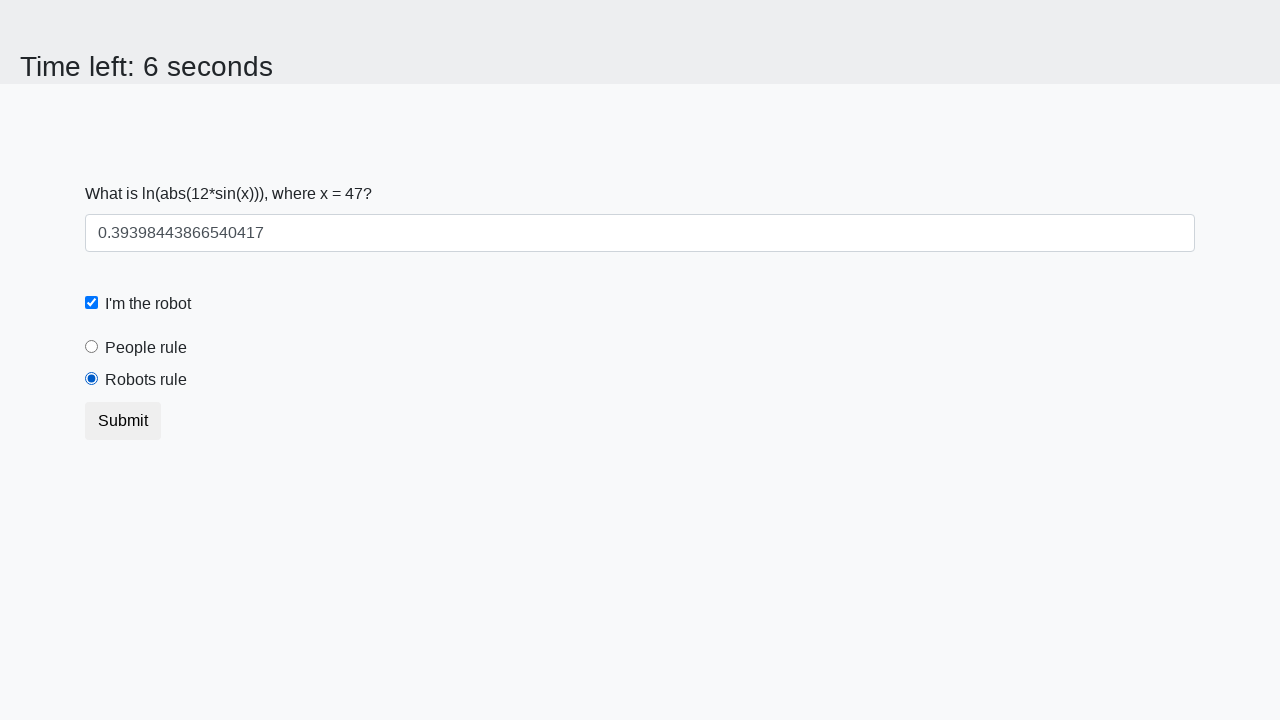

Clicked submit button to submit the form at (123, 421) on button.btn
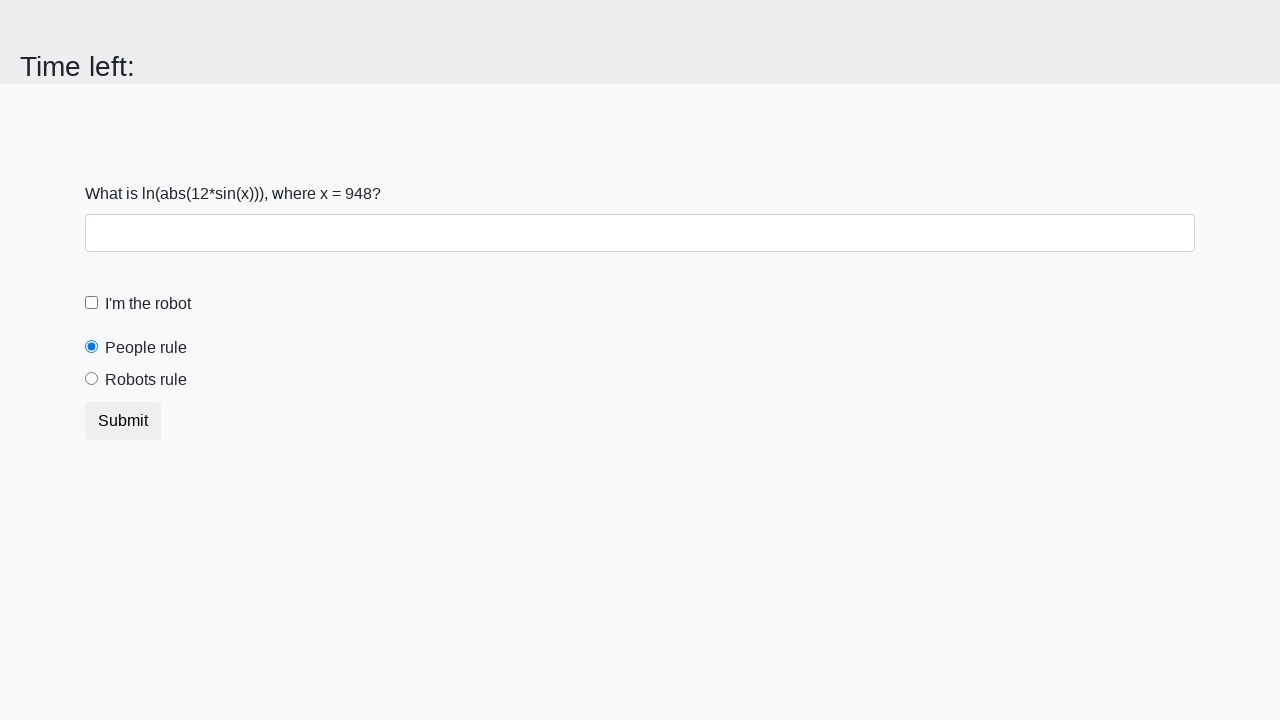

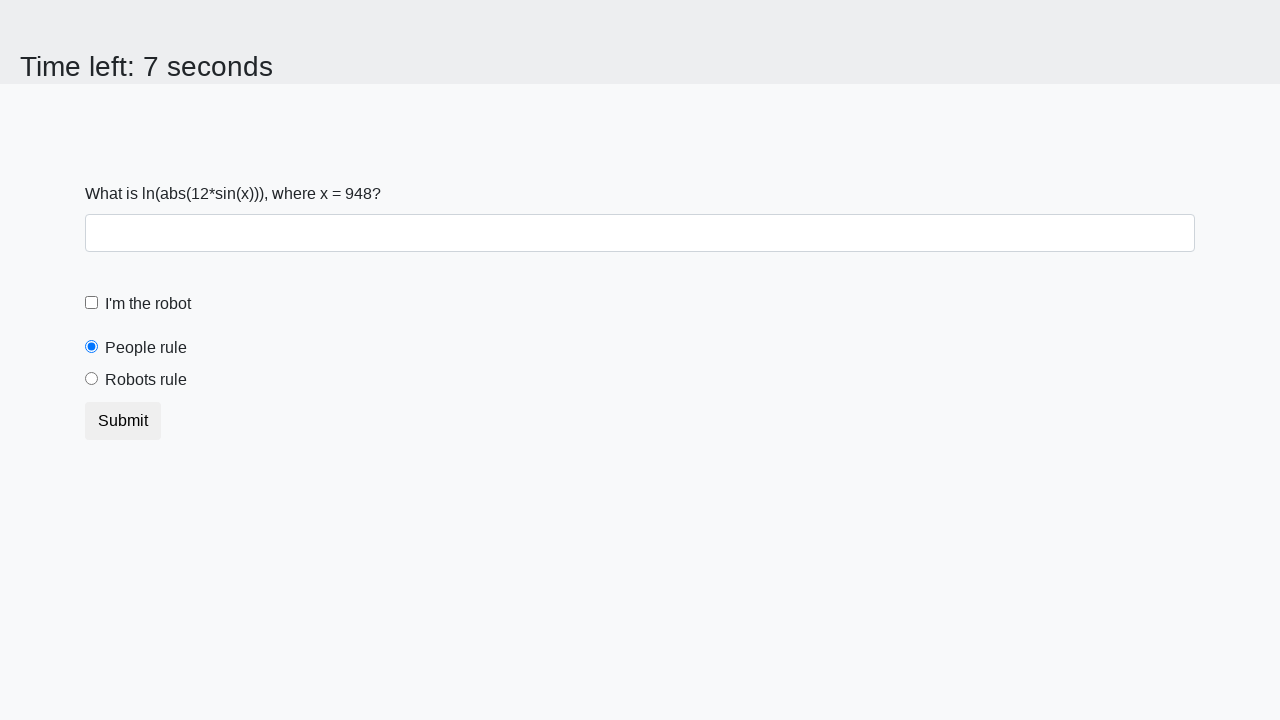